Tests a web form by entering text into an input field using keyboard navigation with Tab keys between inputs

Starting URL: https://www.selenium.dev/selenium/web/web-form.html

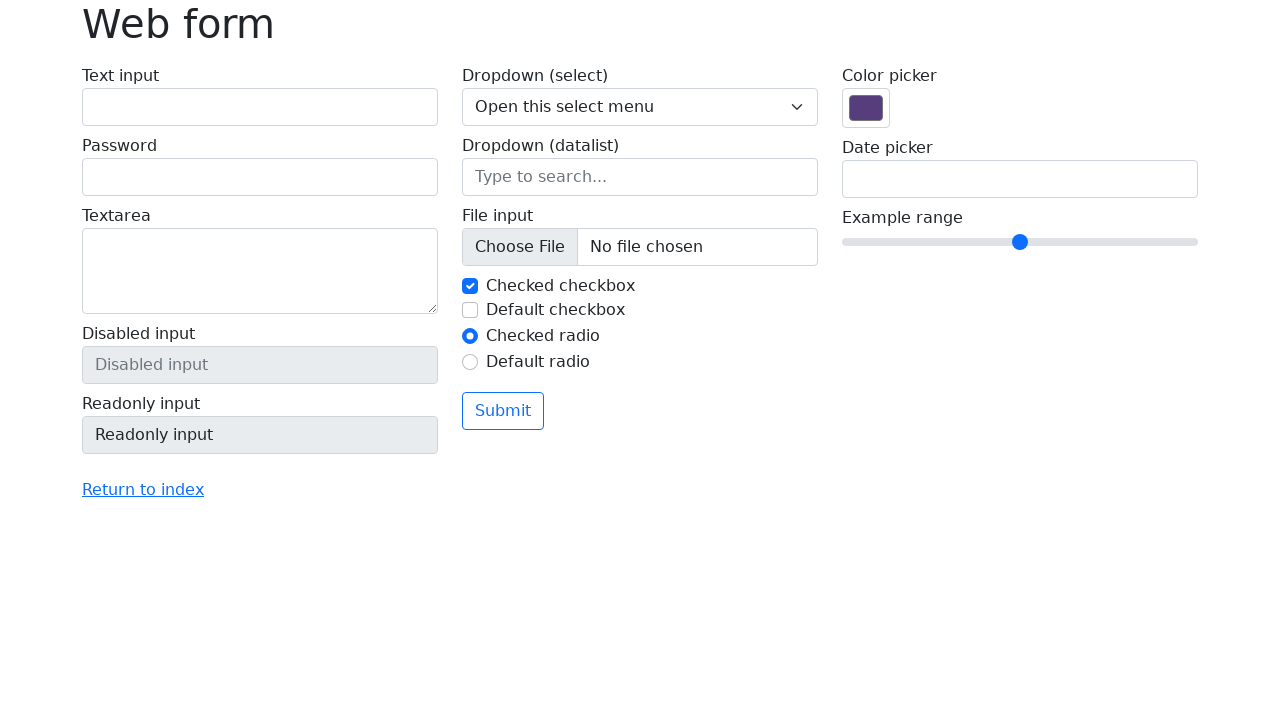

Navigated to Selenium web form page
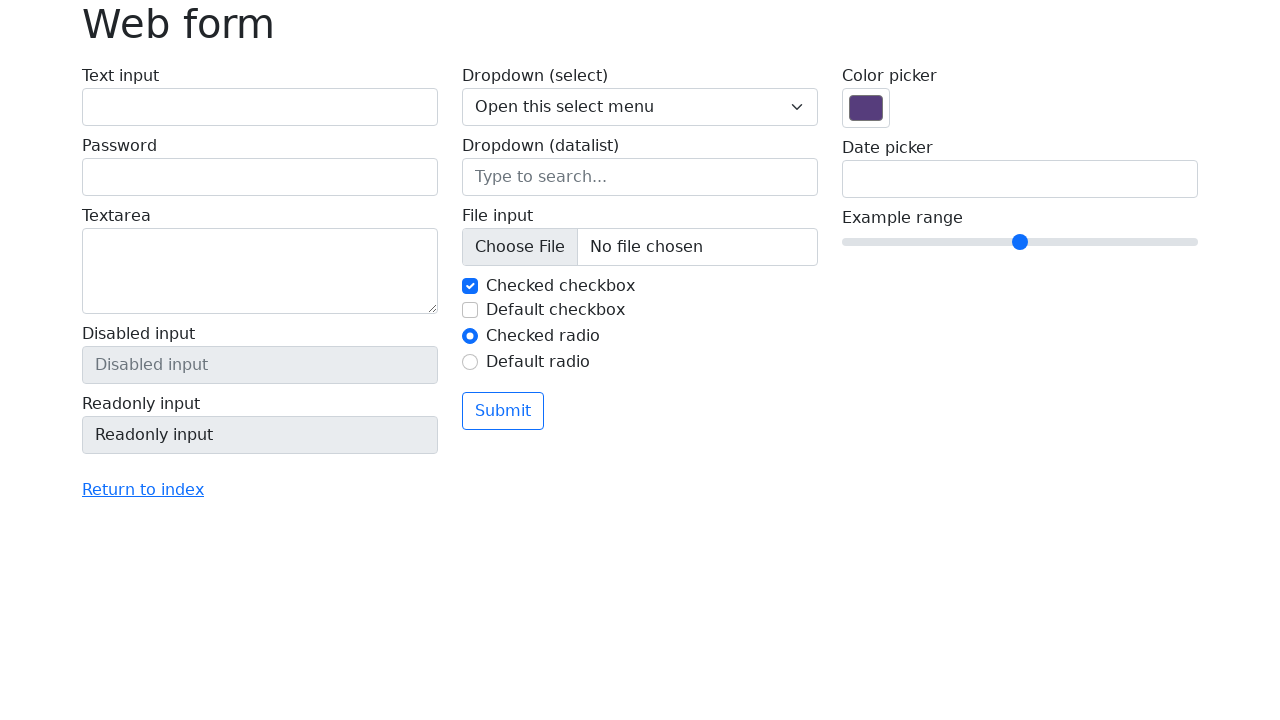

Entered 'my' into the text input field
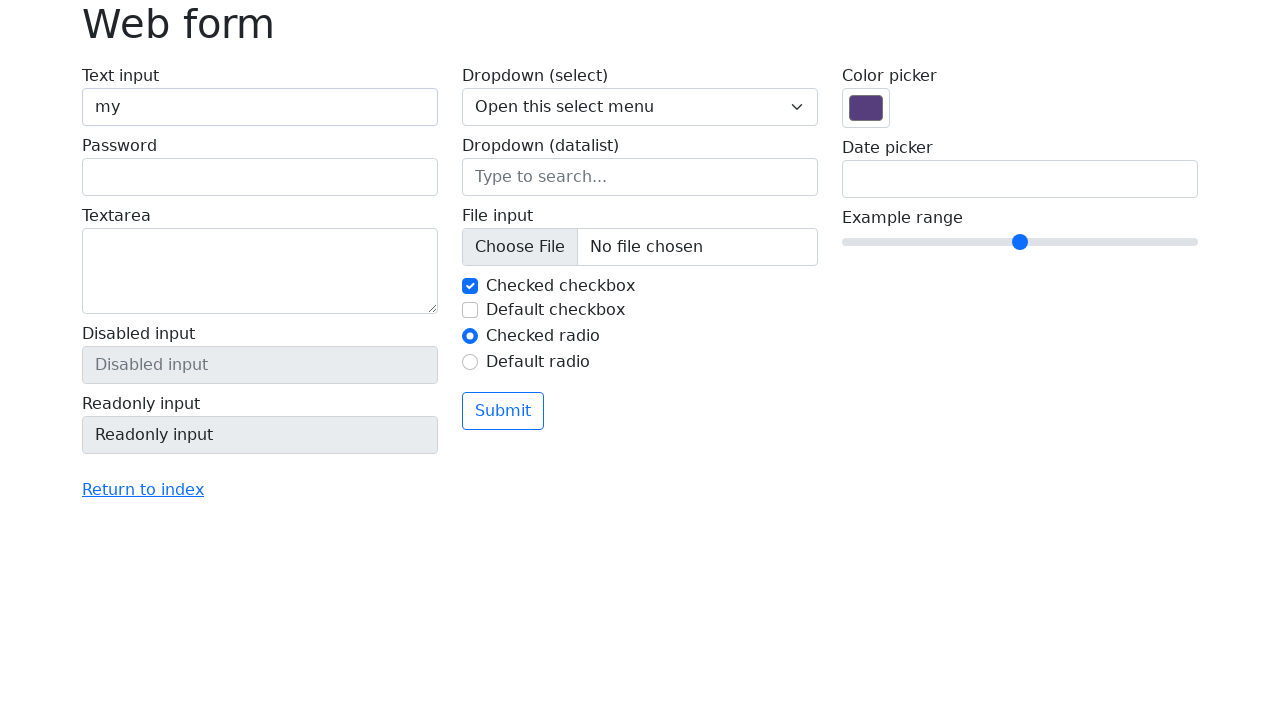

Pressed Tab to navigate to next input field
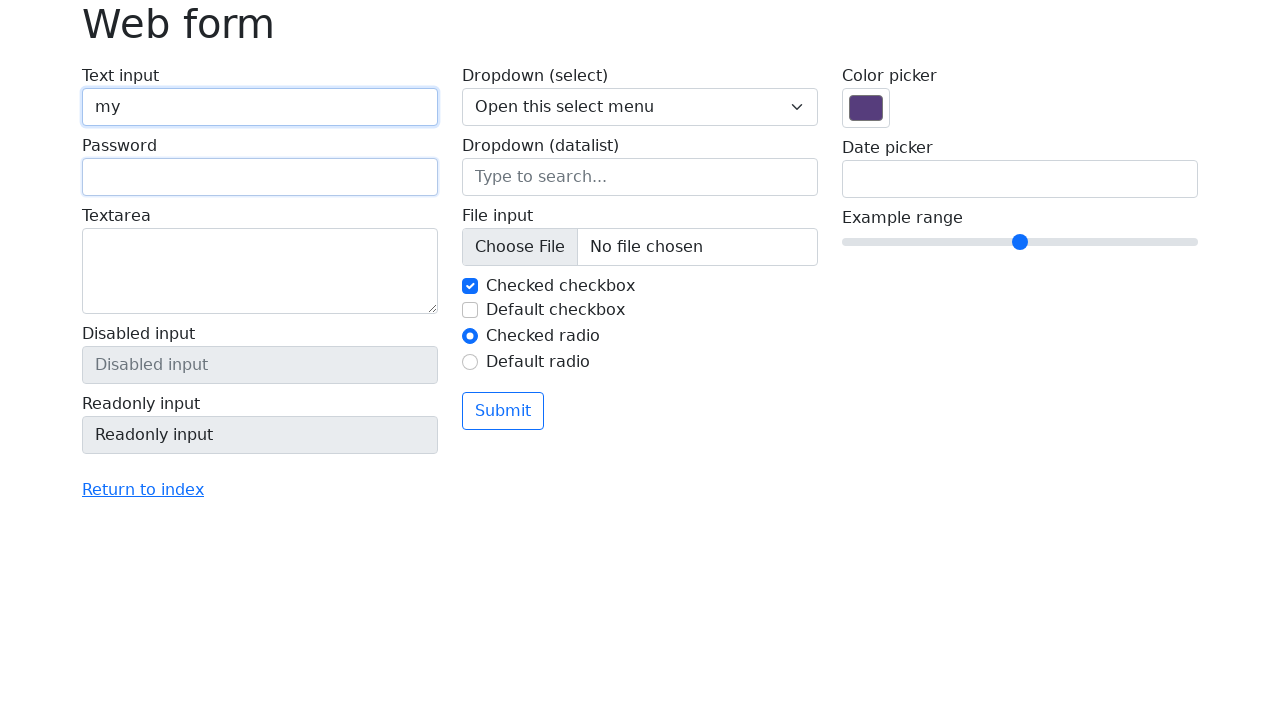

Typed 'first' into the second input field
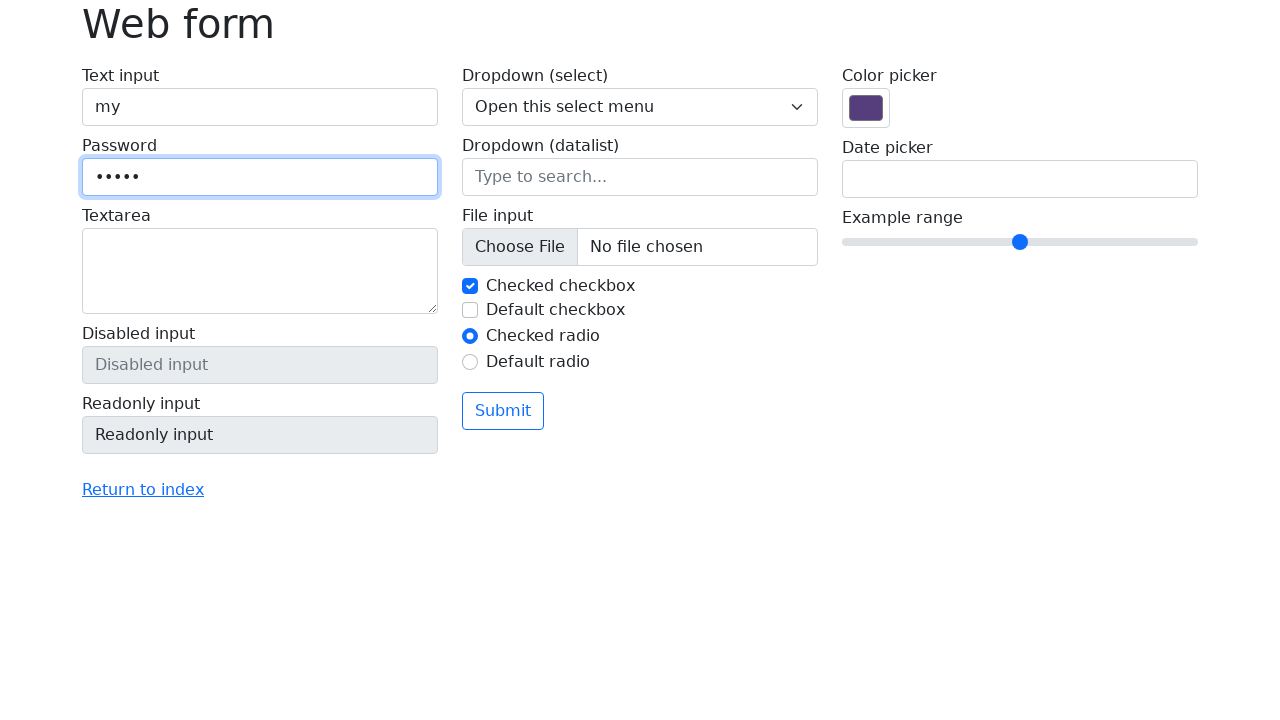

Pressed Tab to navigate to third input field
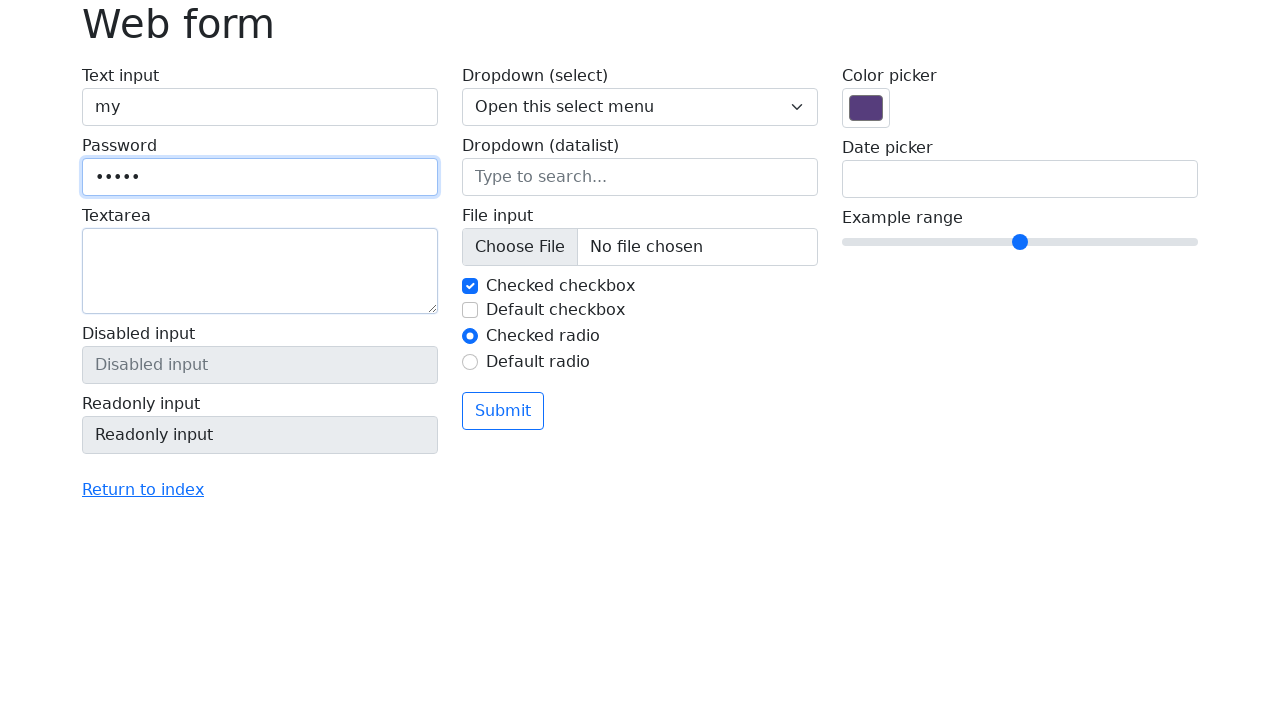

Typed 'text' into the third input field
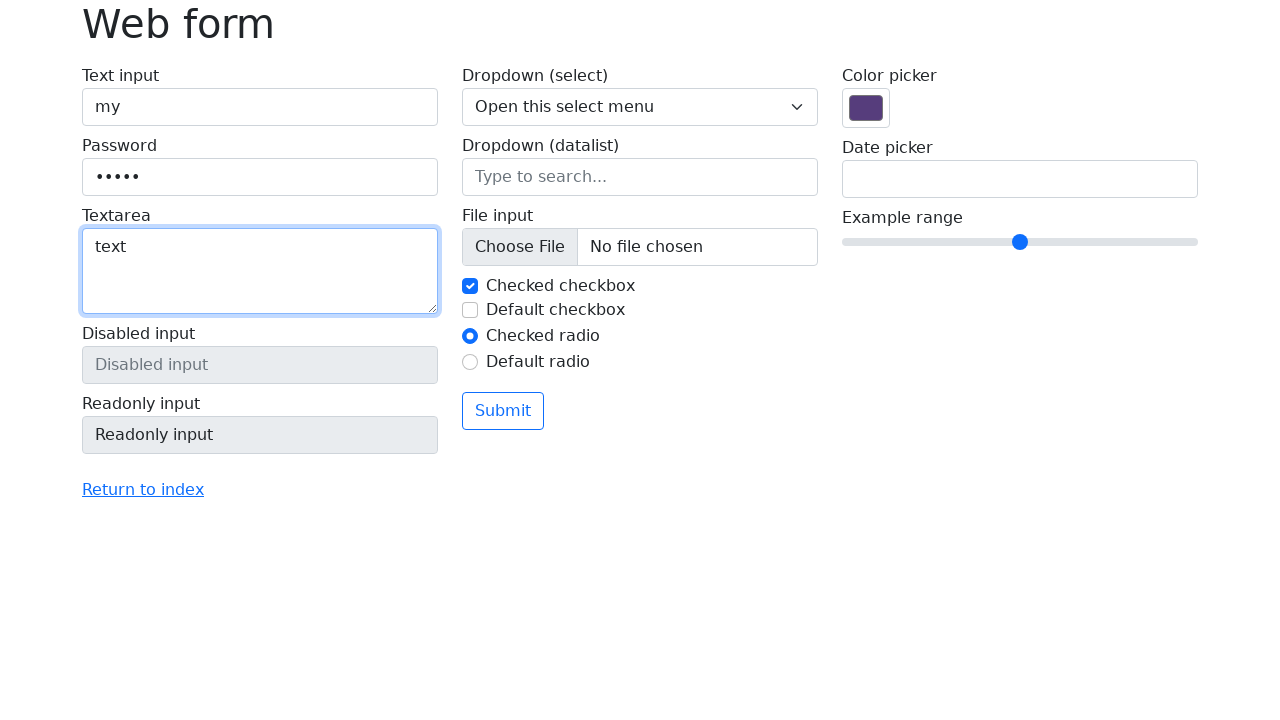

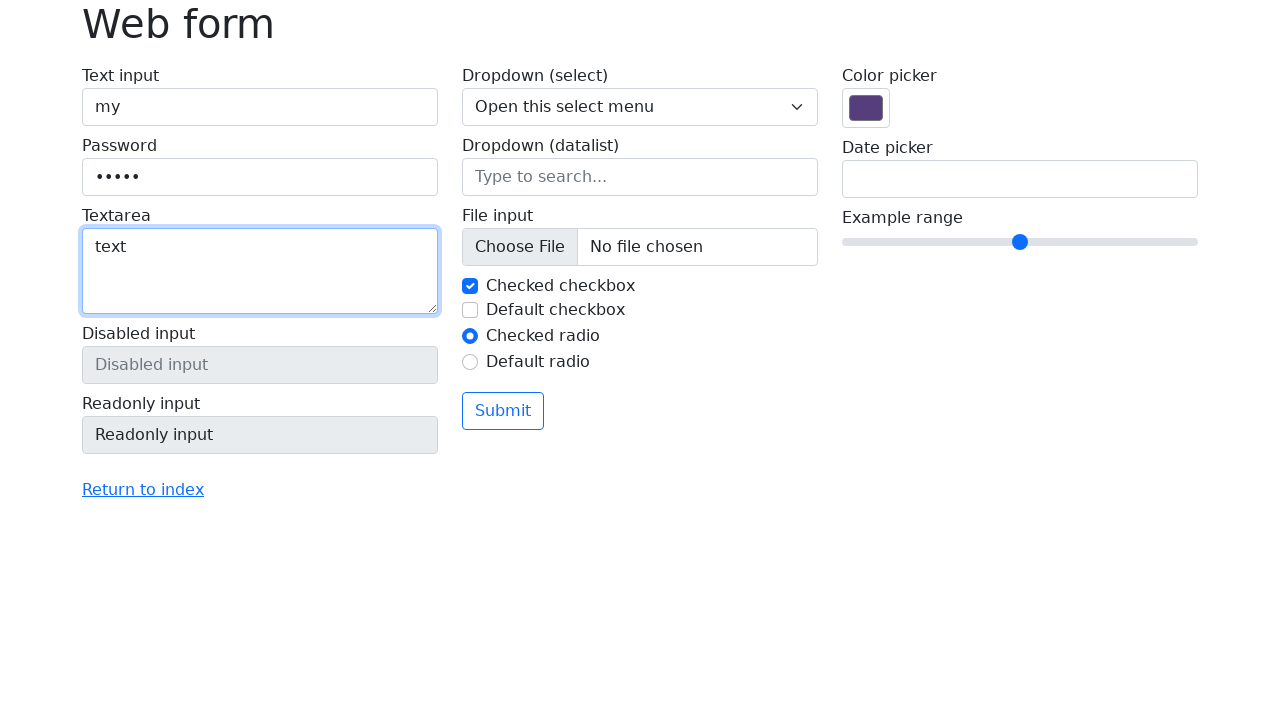